Tests that todo data persists after page reload

Starting URL: https://demo.playwright.dev/todomvc

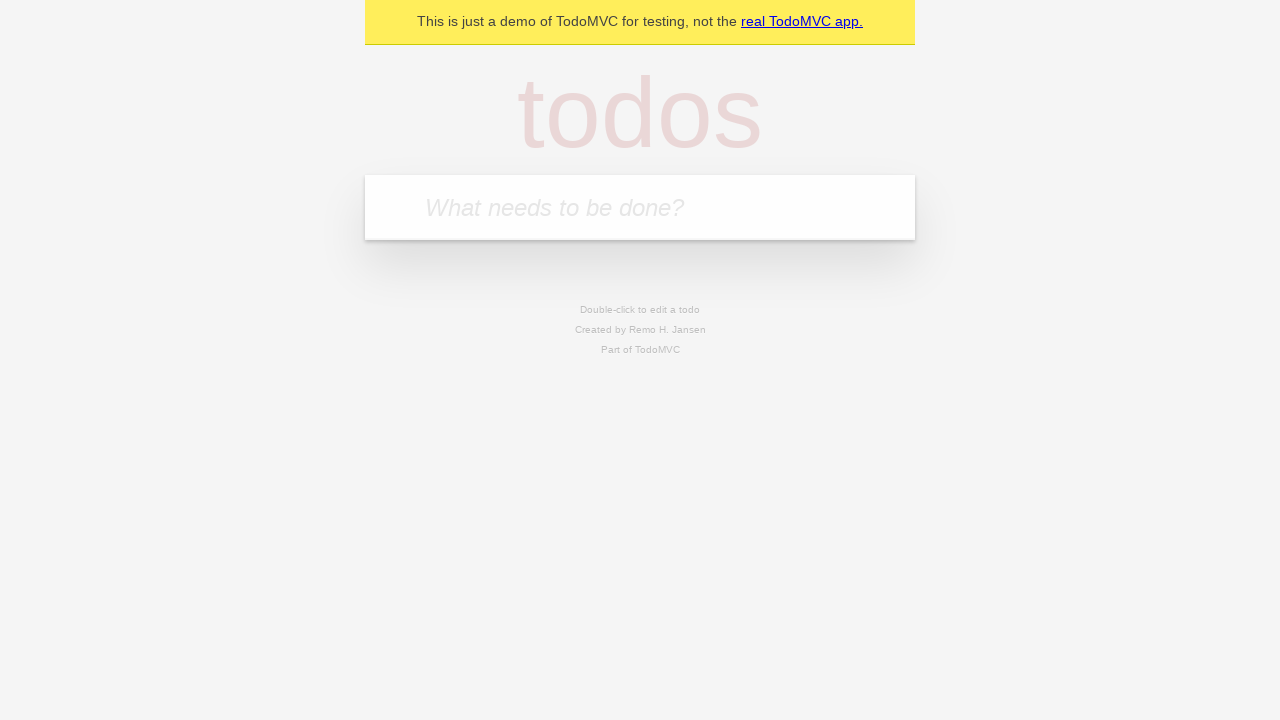

Filled new todo field with 'buy some cheese' on .new-todo
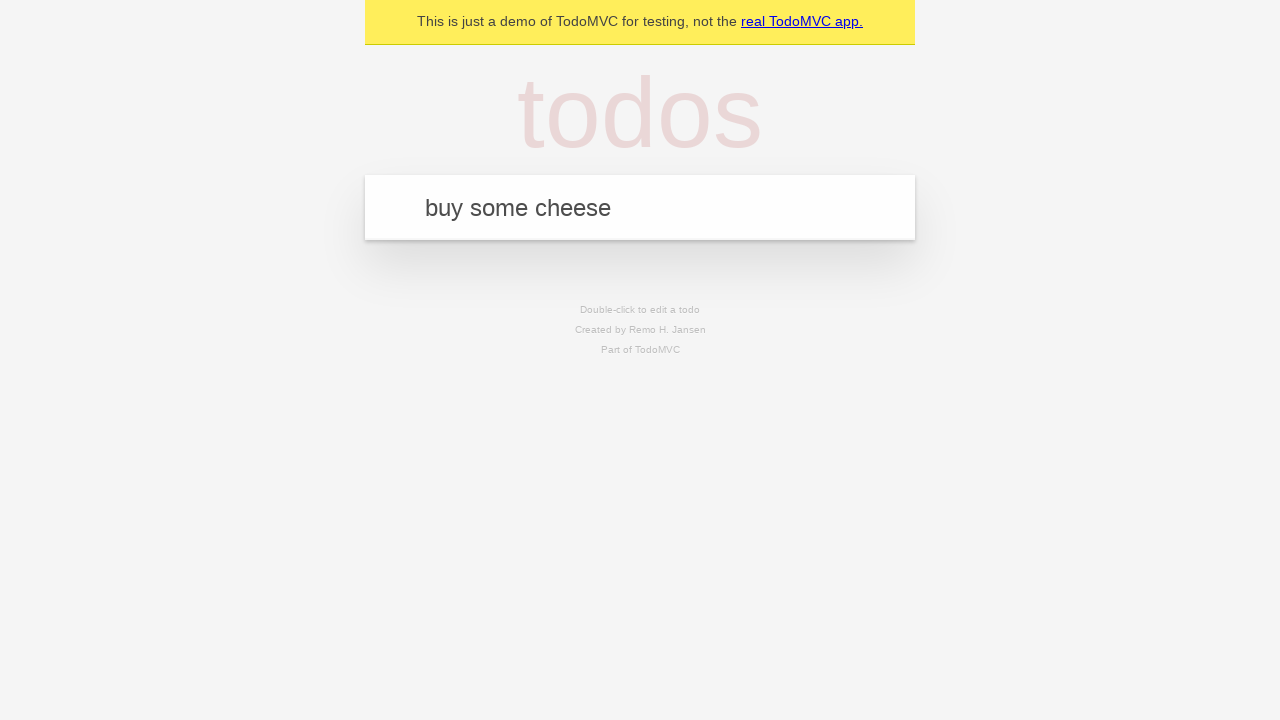

Pressed Enter to add first todo on .new-todo
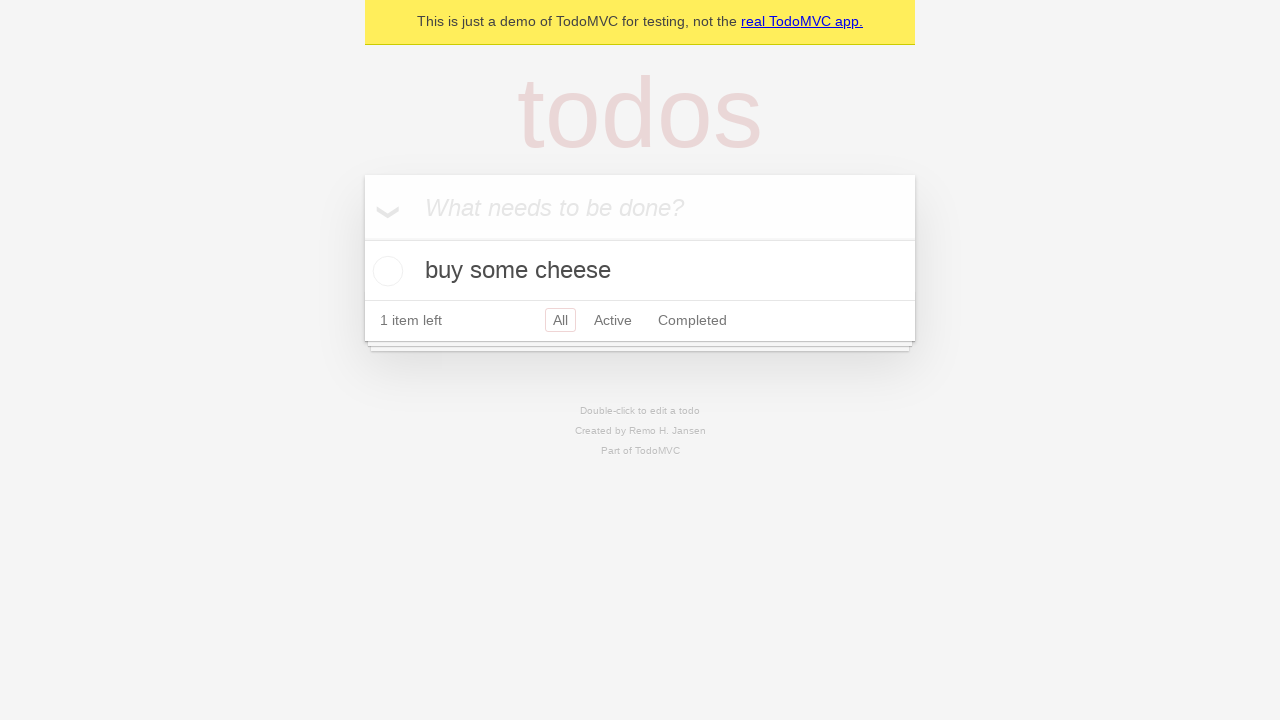

Filled new todo field with 'feed the cat' on .new-todo
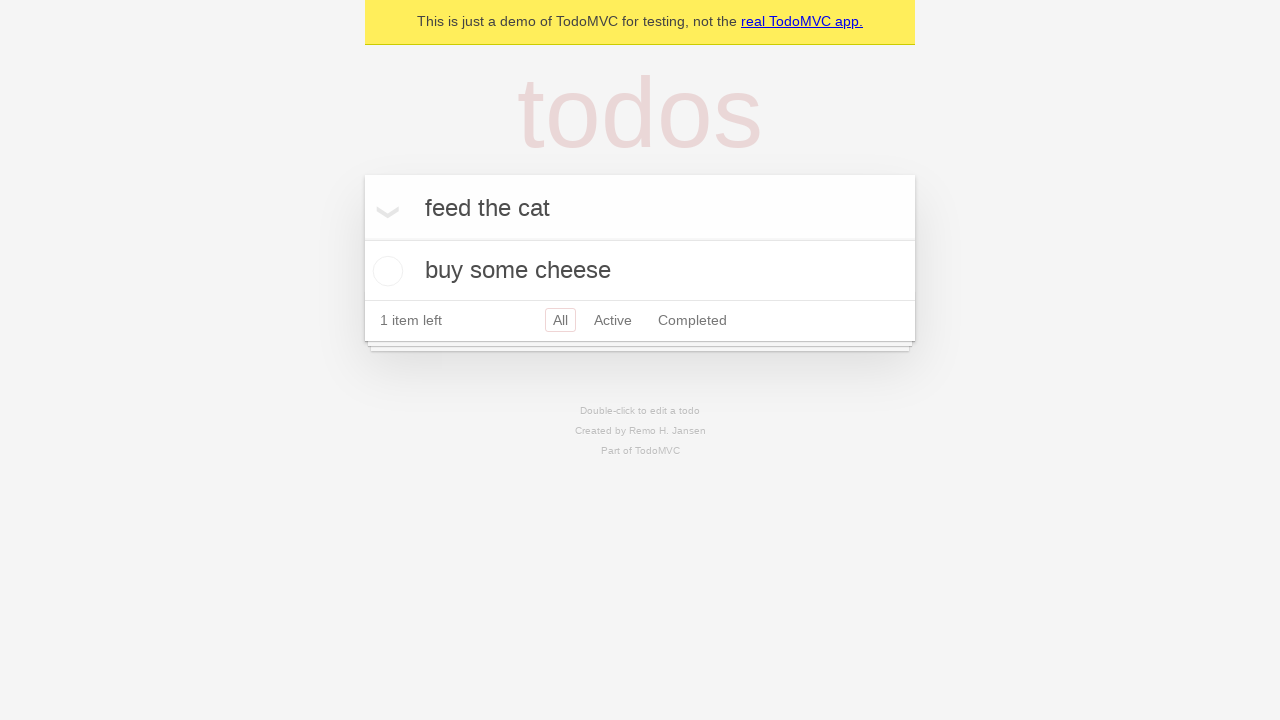

Pressed Enter to add second todo on .new-todo
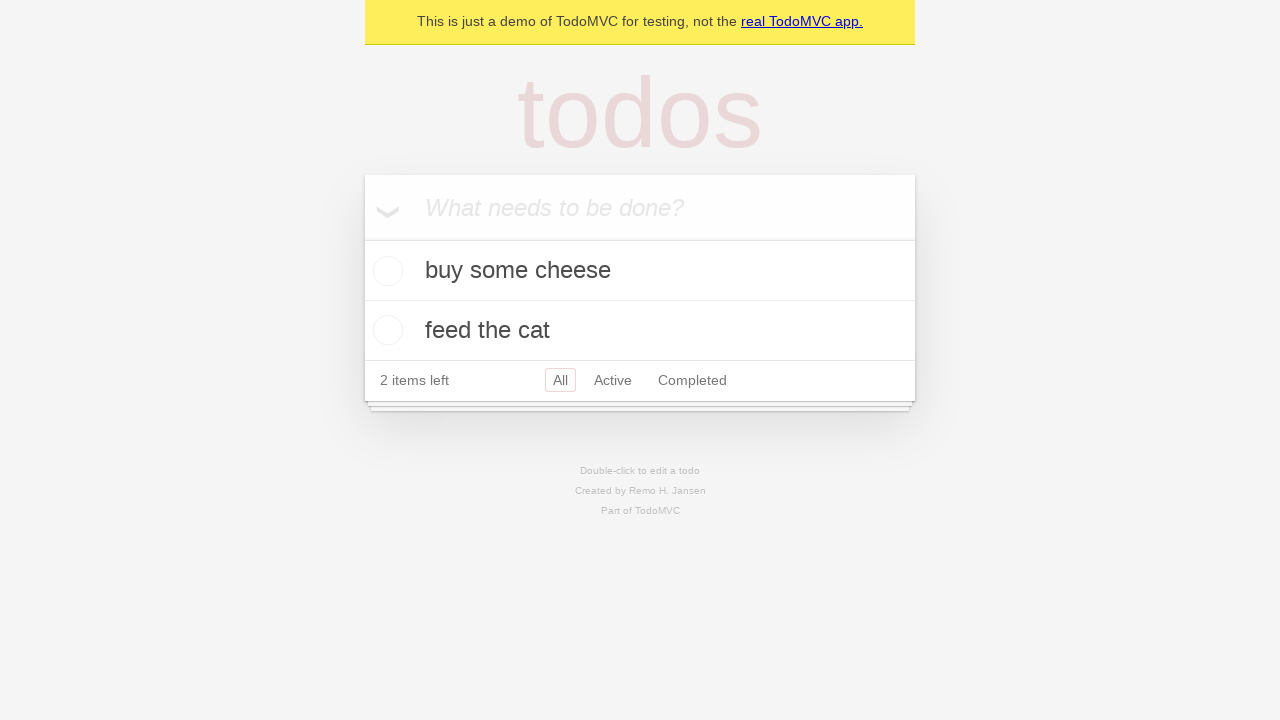

Second todo item appeared in list
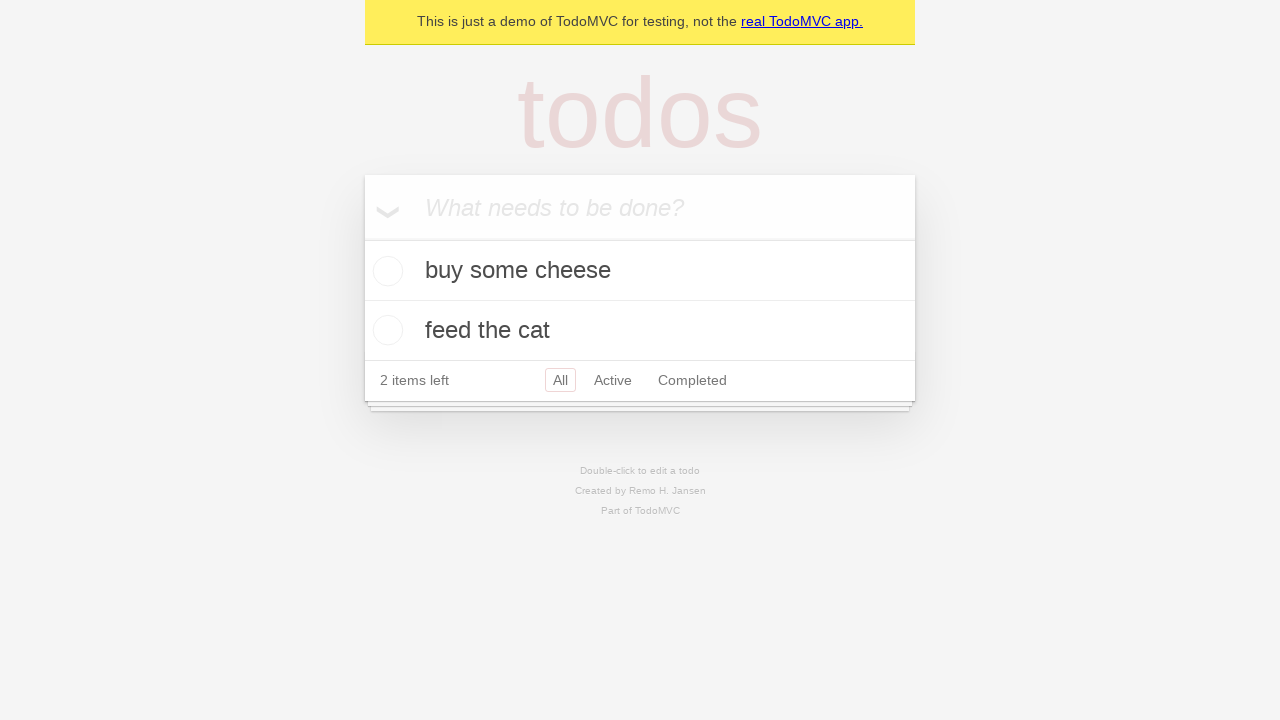

Marked first todo as completed at (385, 271) on .todo-list li >> nth=0 >> .toggle
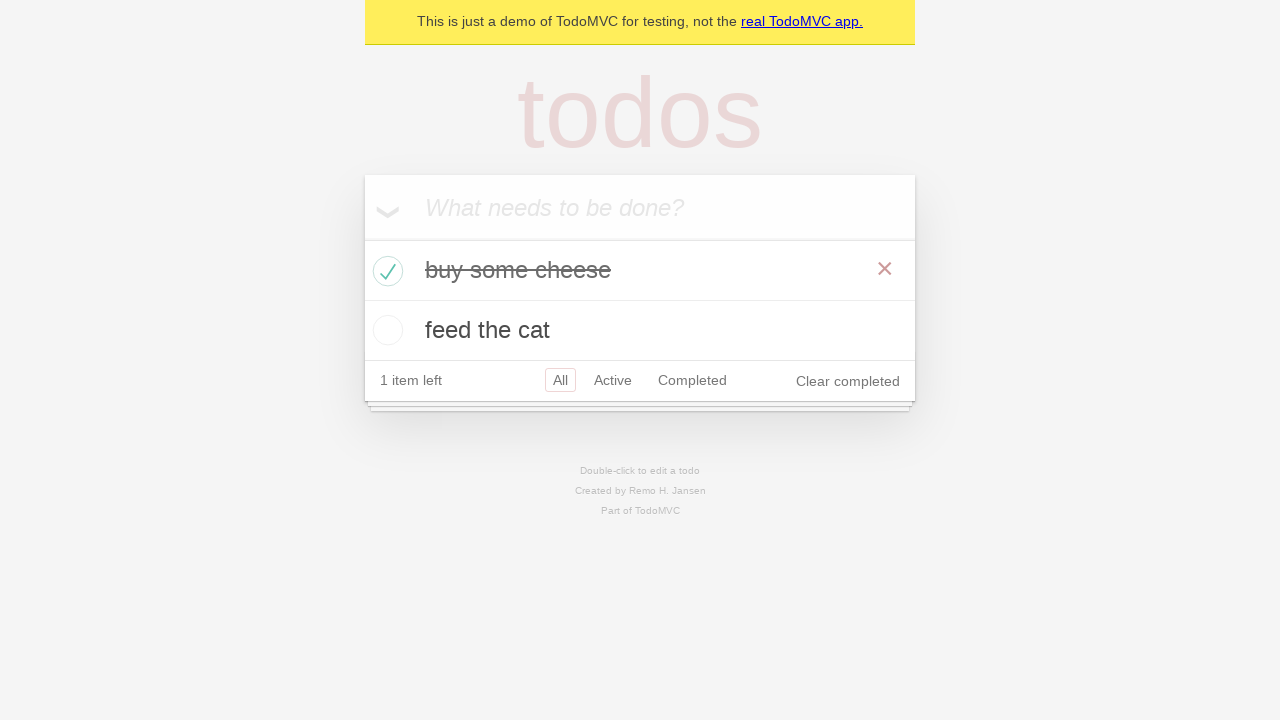

Reloaded page to test data persistence
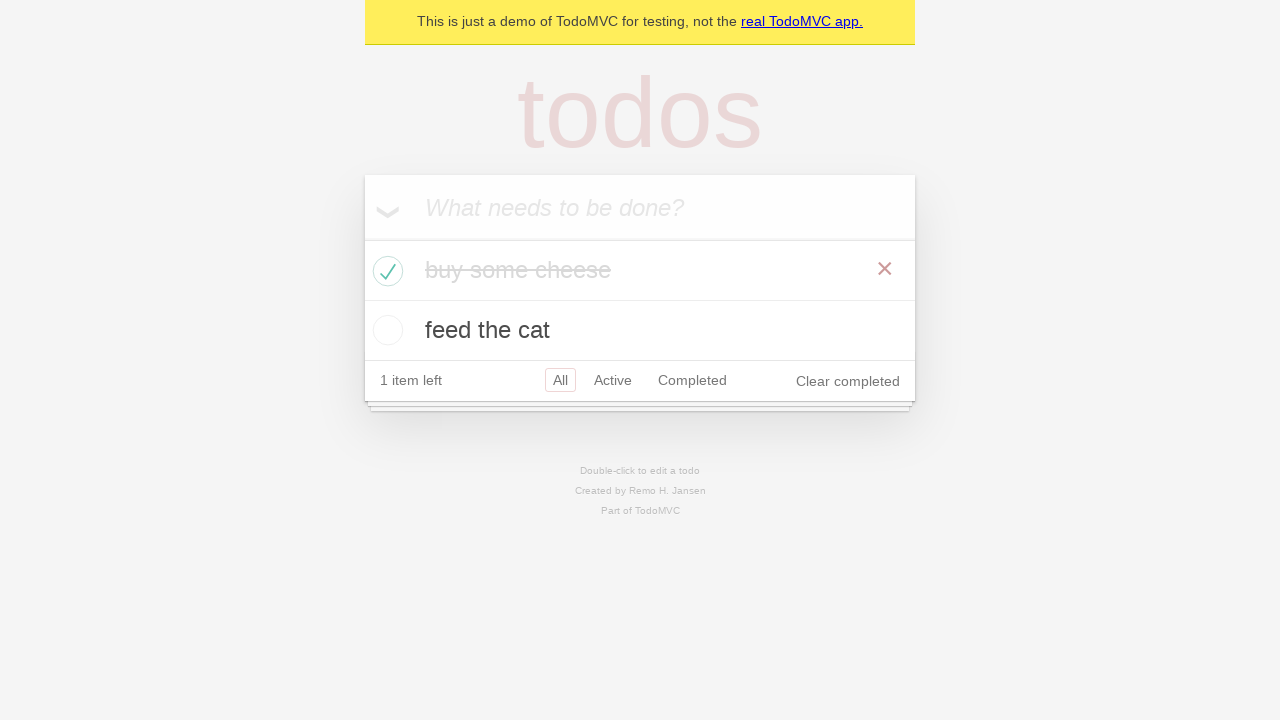

Todo items reappeared after page reload
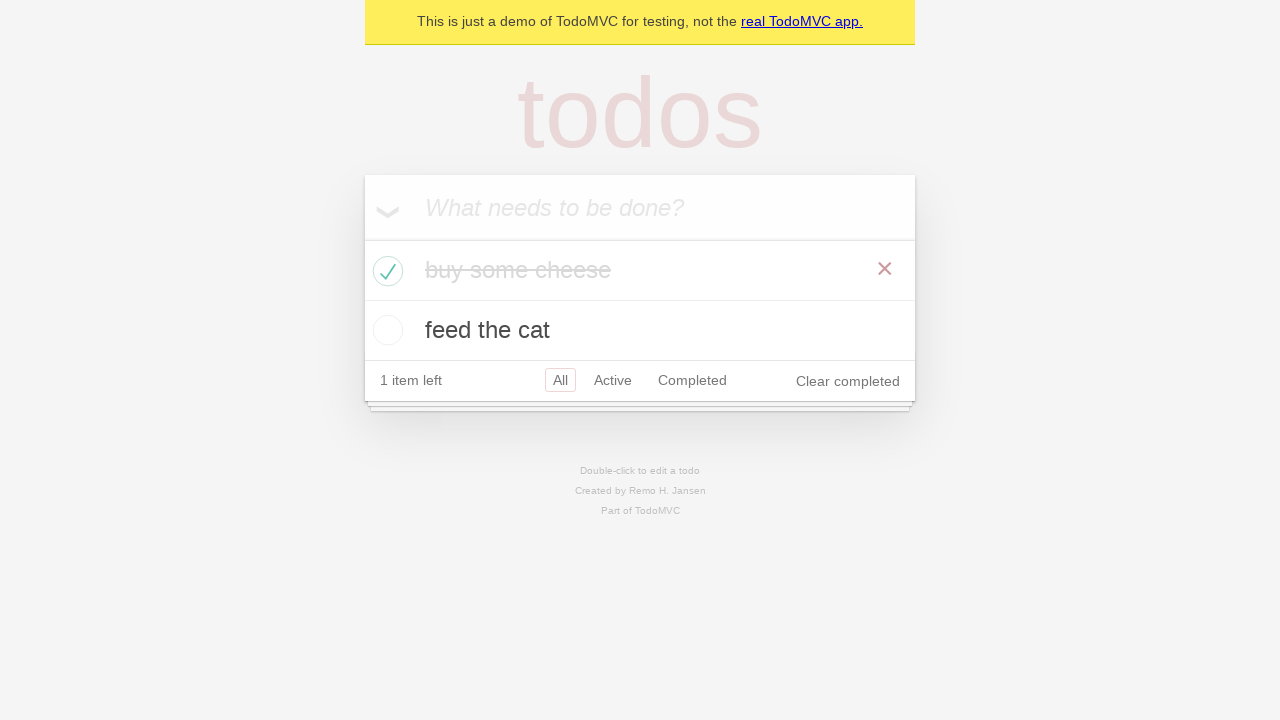

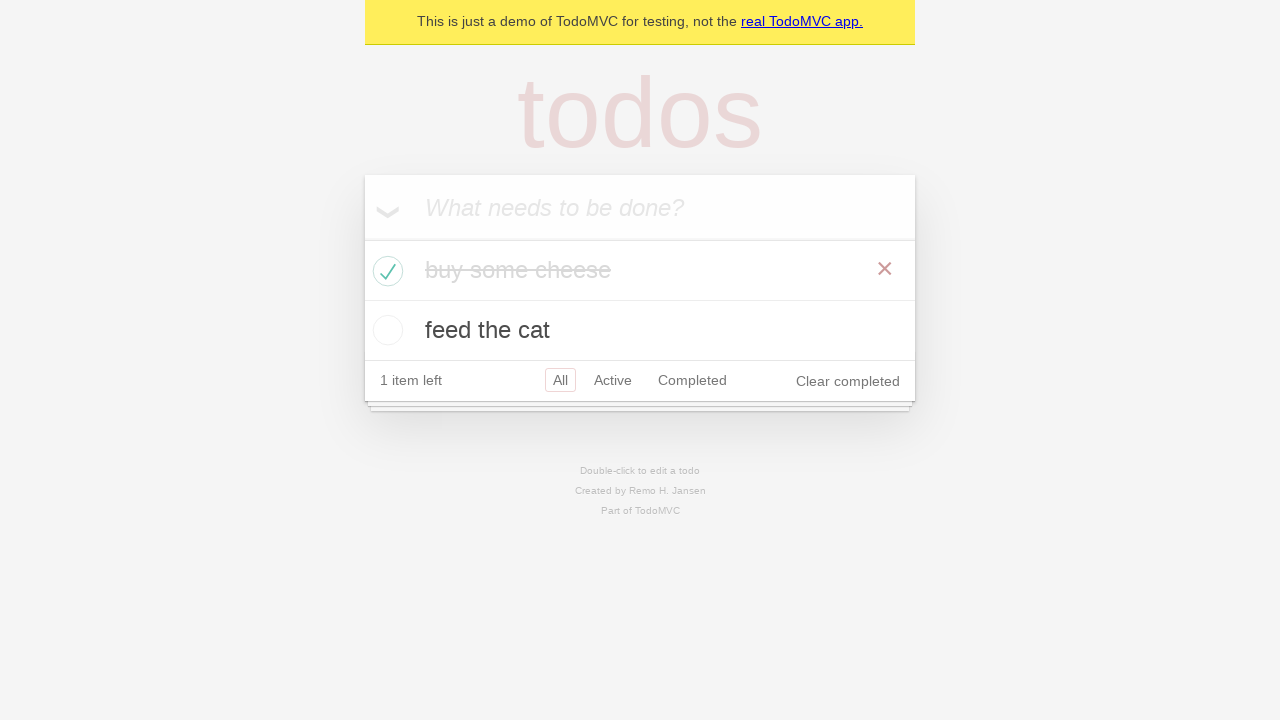